Tests mouse hover functionality to reveal hidden elements

Starting URL: https://atidcollege.co.il/Xamples/ex_actions.html

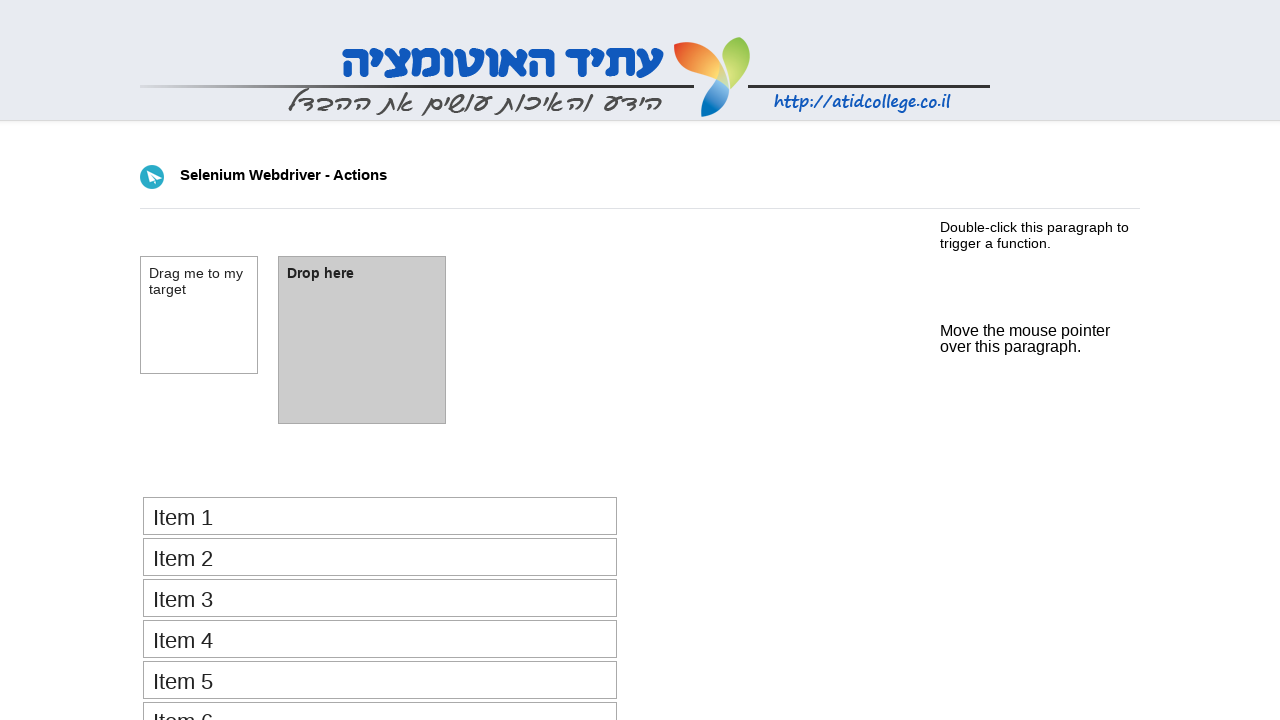

Hovered over #mouse_hover element to reveal hidden content at (1025, 330) on #mouse_hover
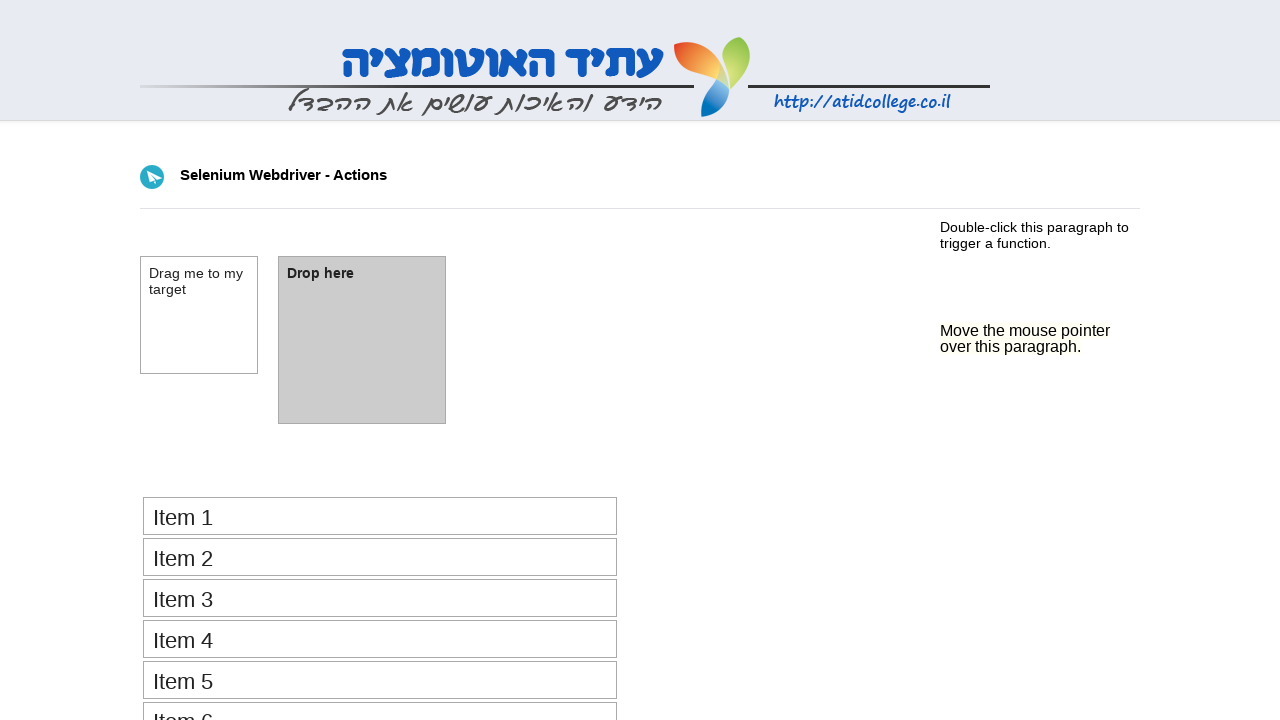

Verified that yellow background element is visible after hover
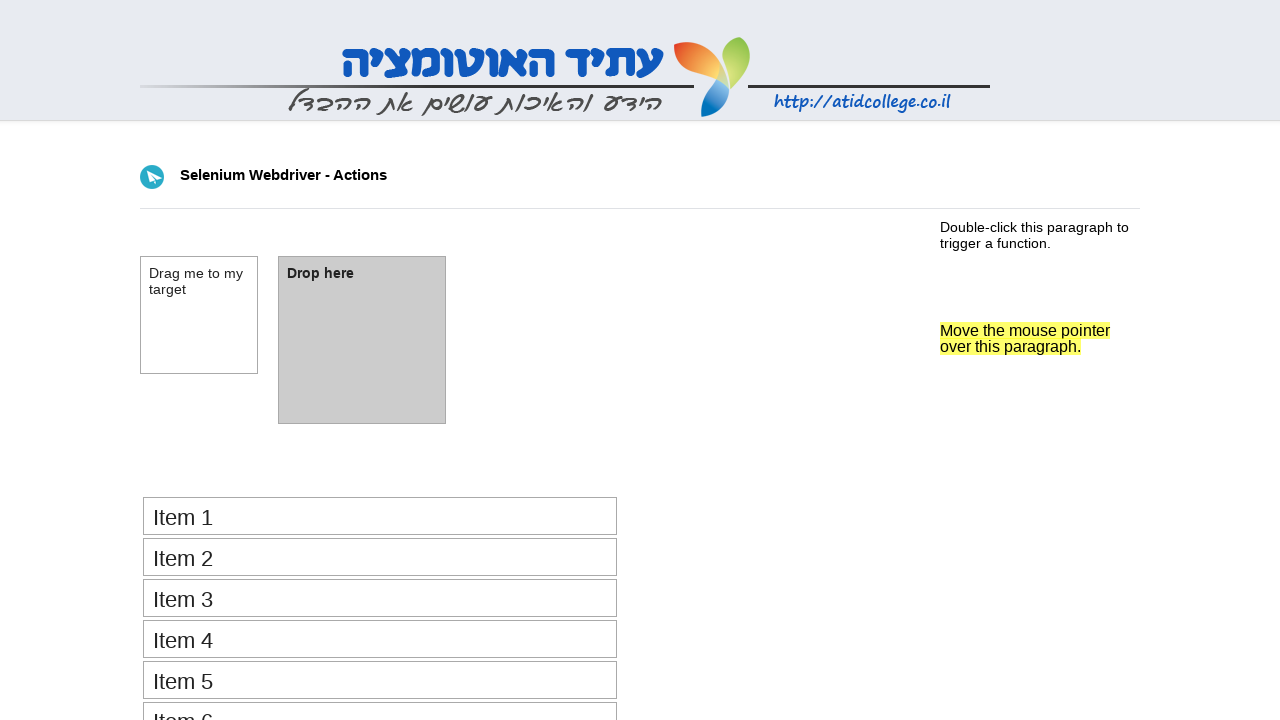

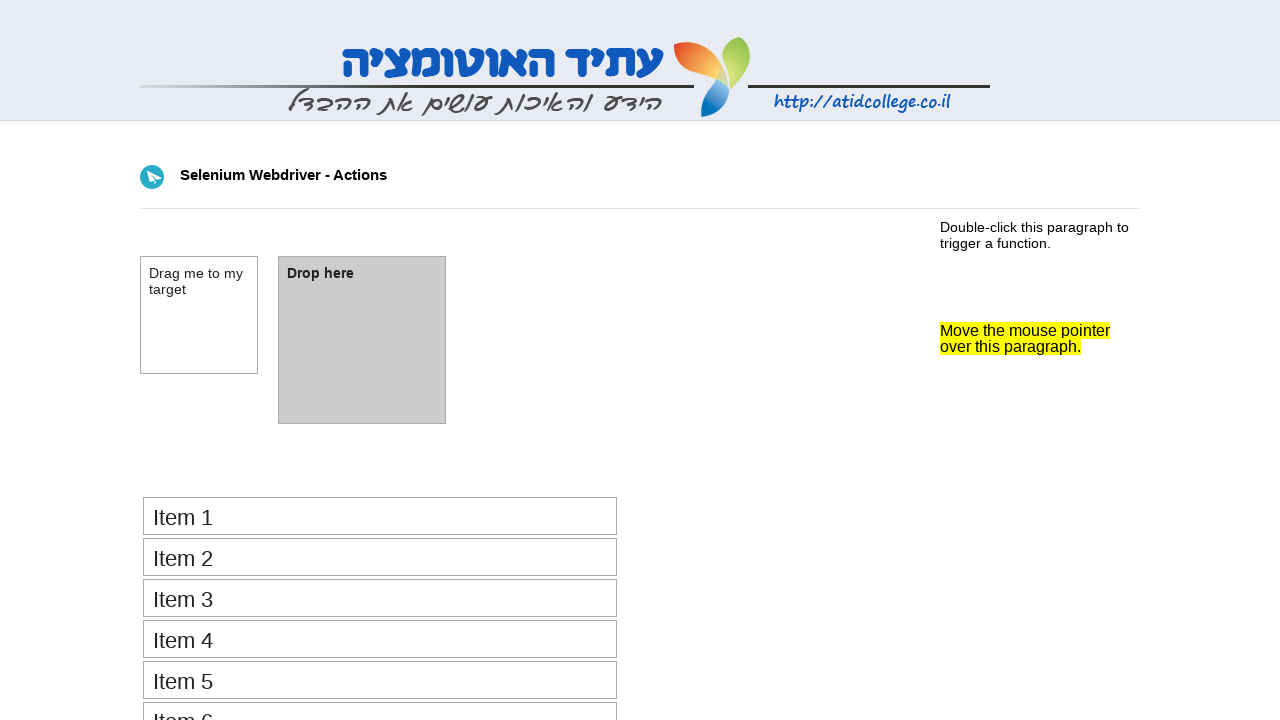